Navigates to GoDaddy India website and maximizes the browser window to verify basic browser window management functionality.

Starting URL: https://www.godaddy.com/en-in

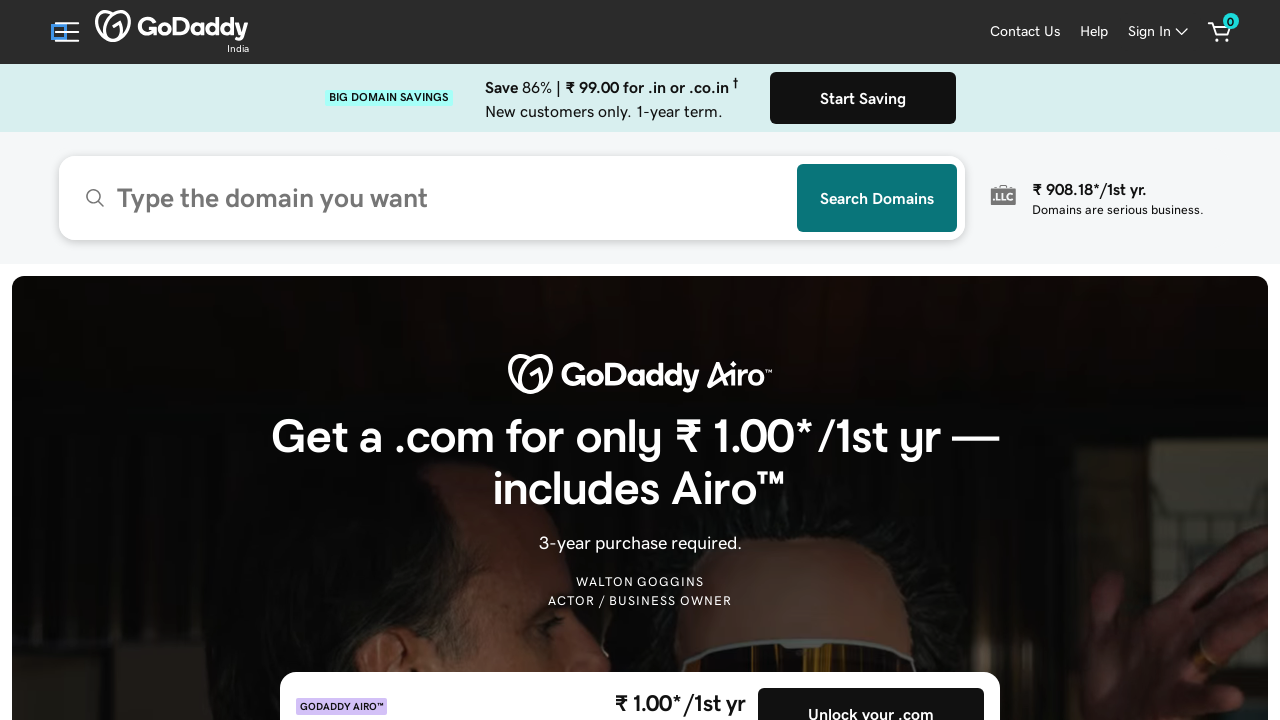

Set browser viewport to 1920x1080 to maximize window
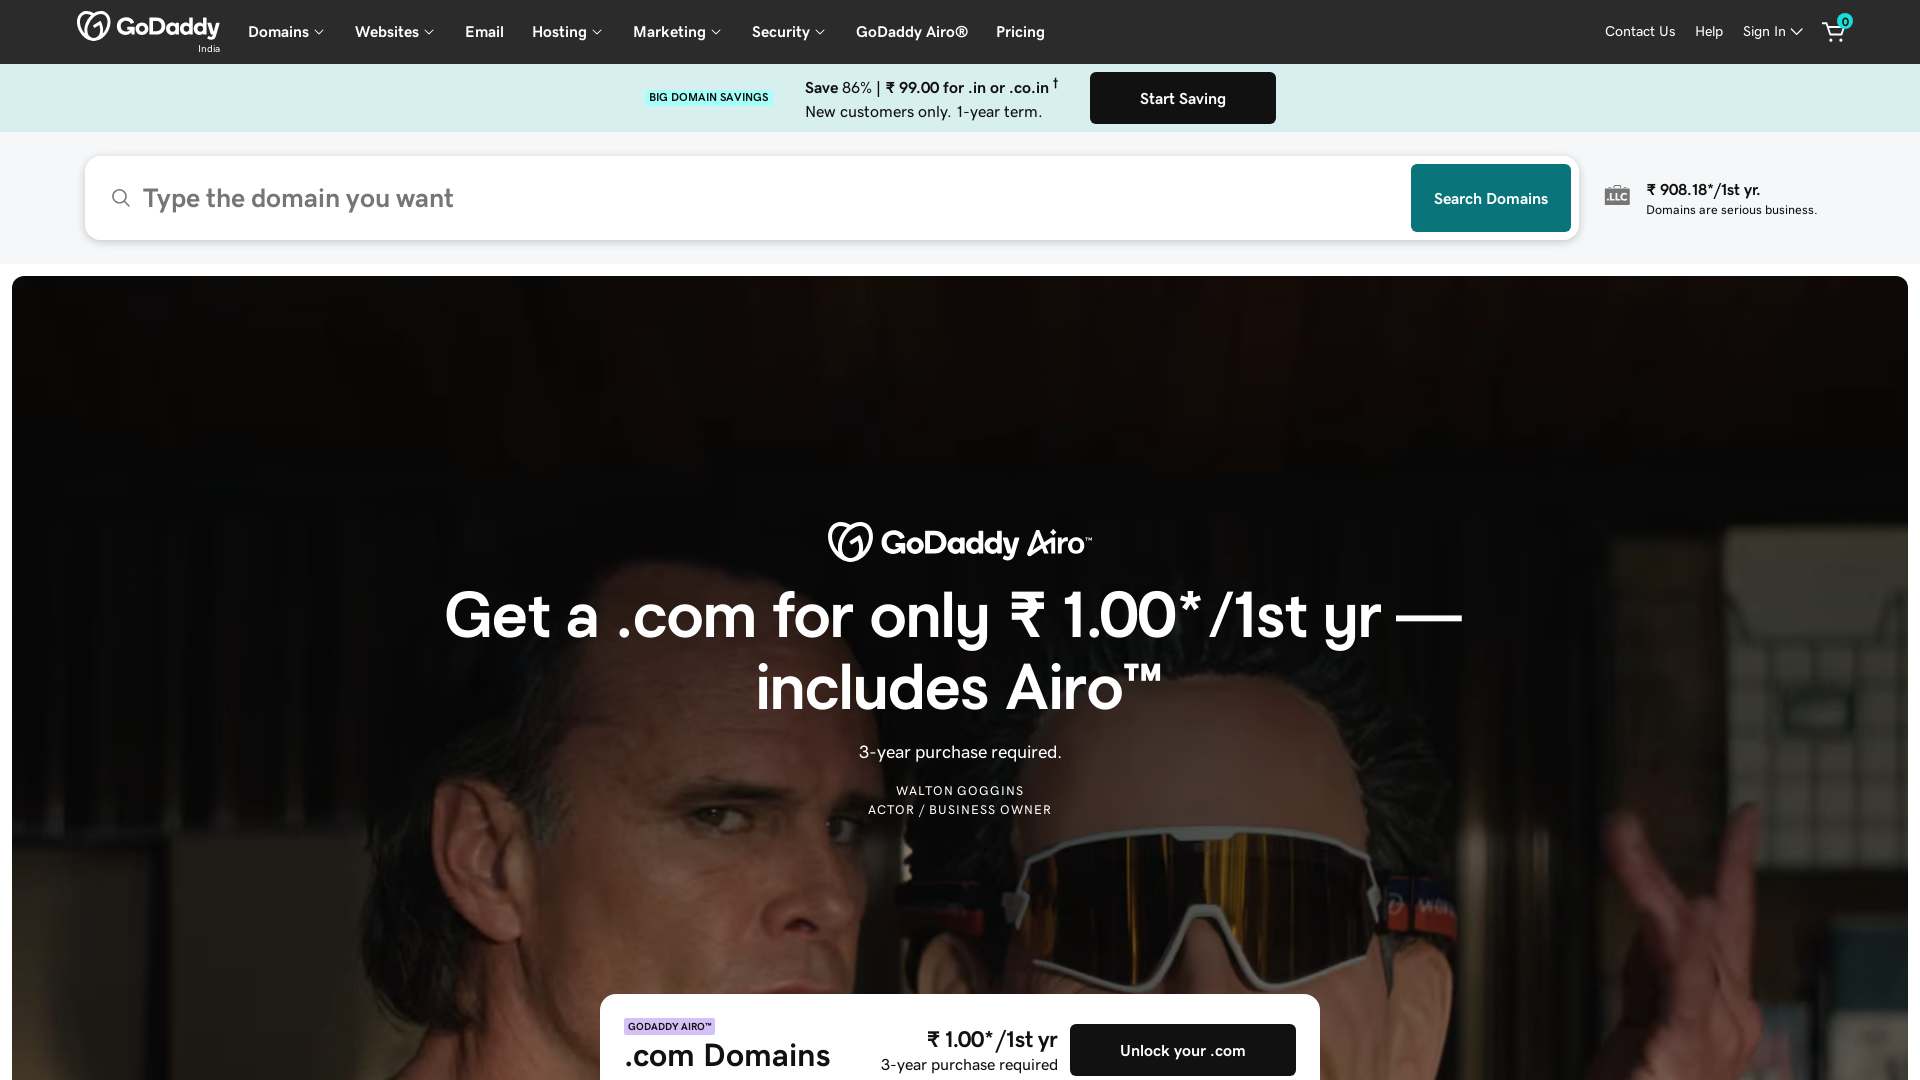

Waited for page to reach domcontentloaded state
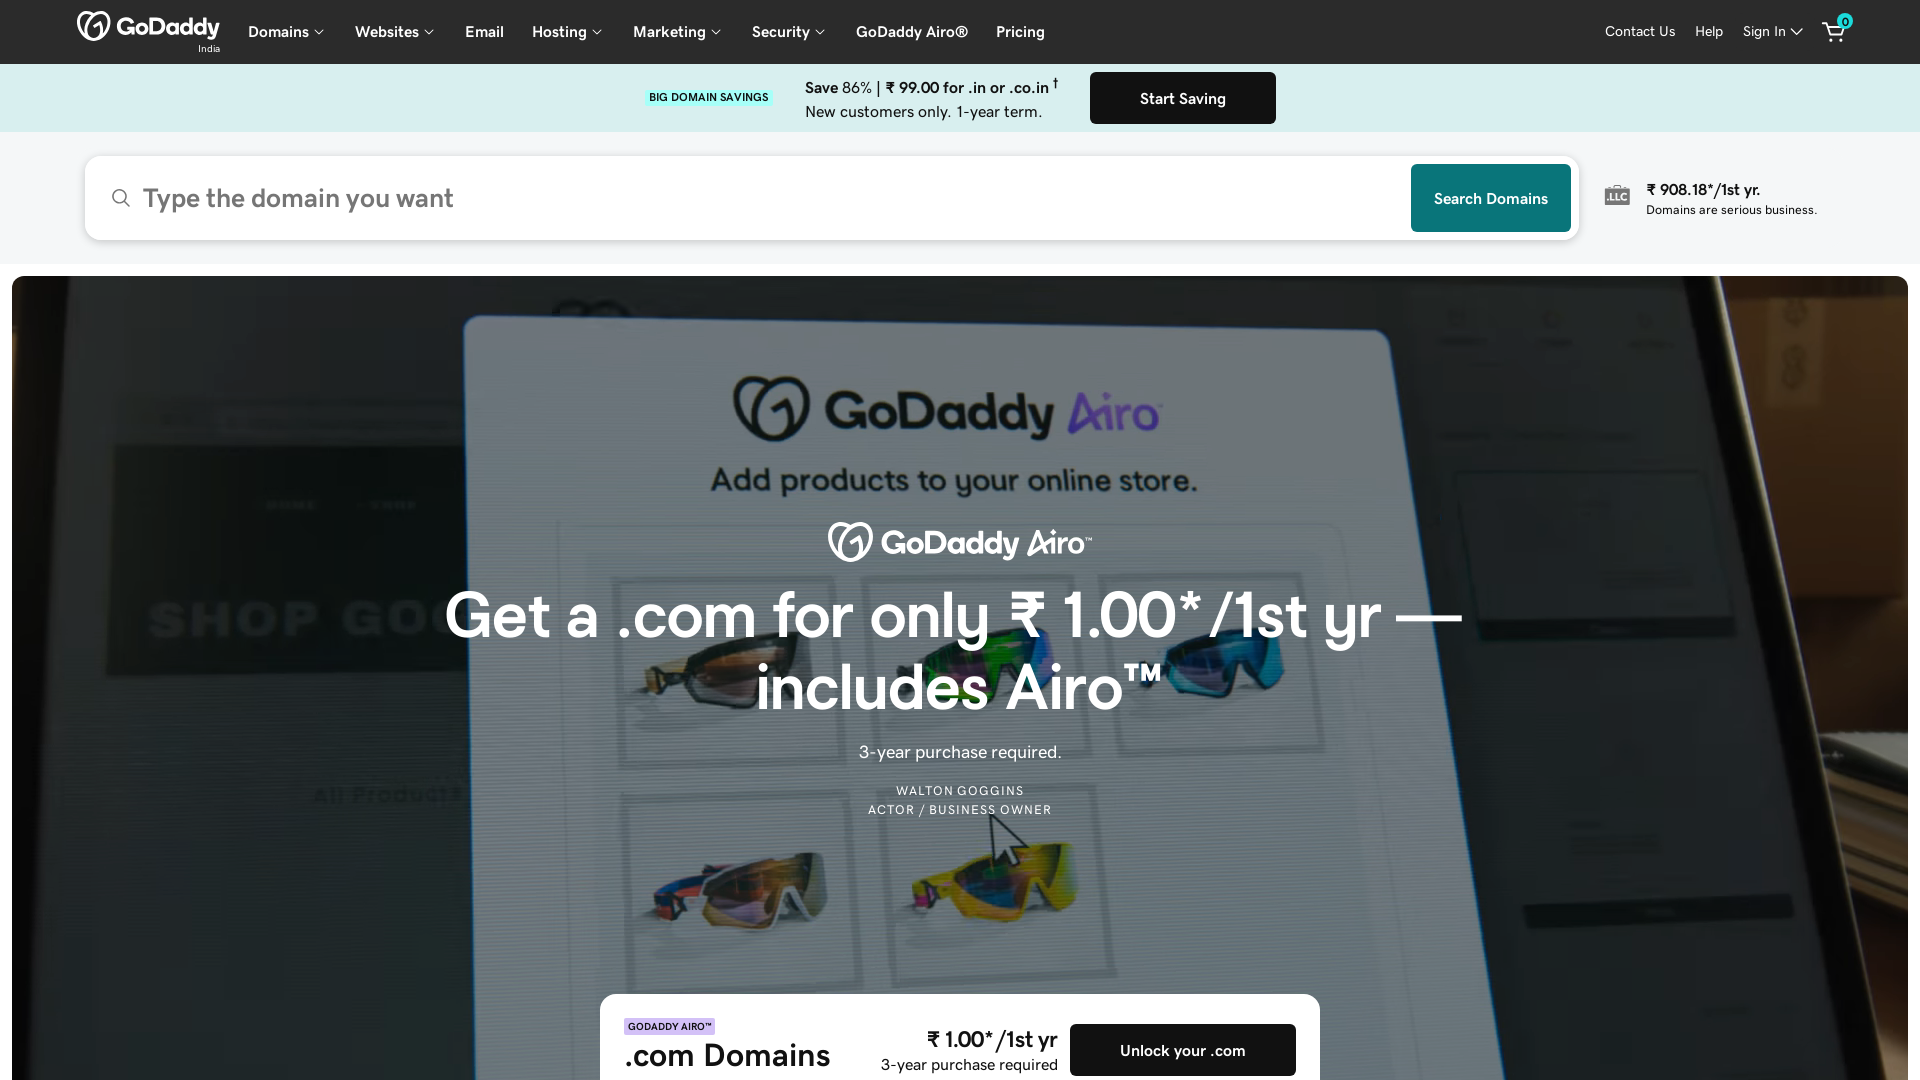

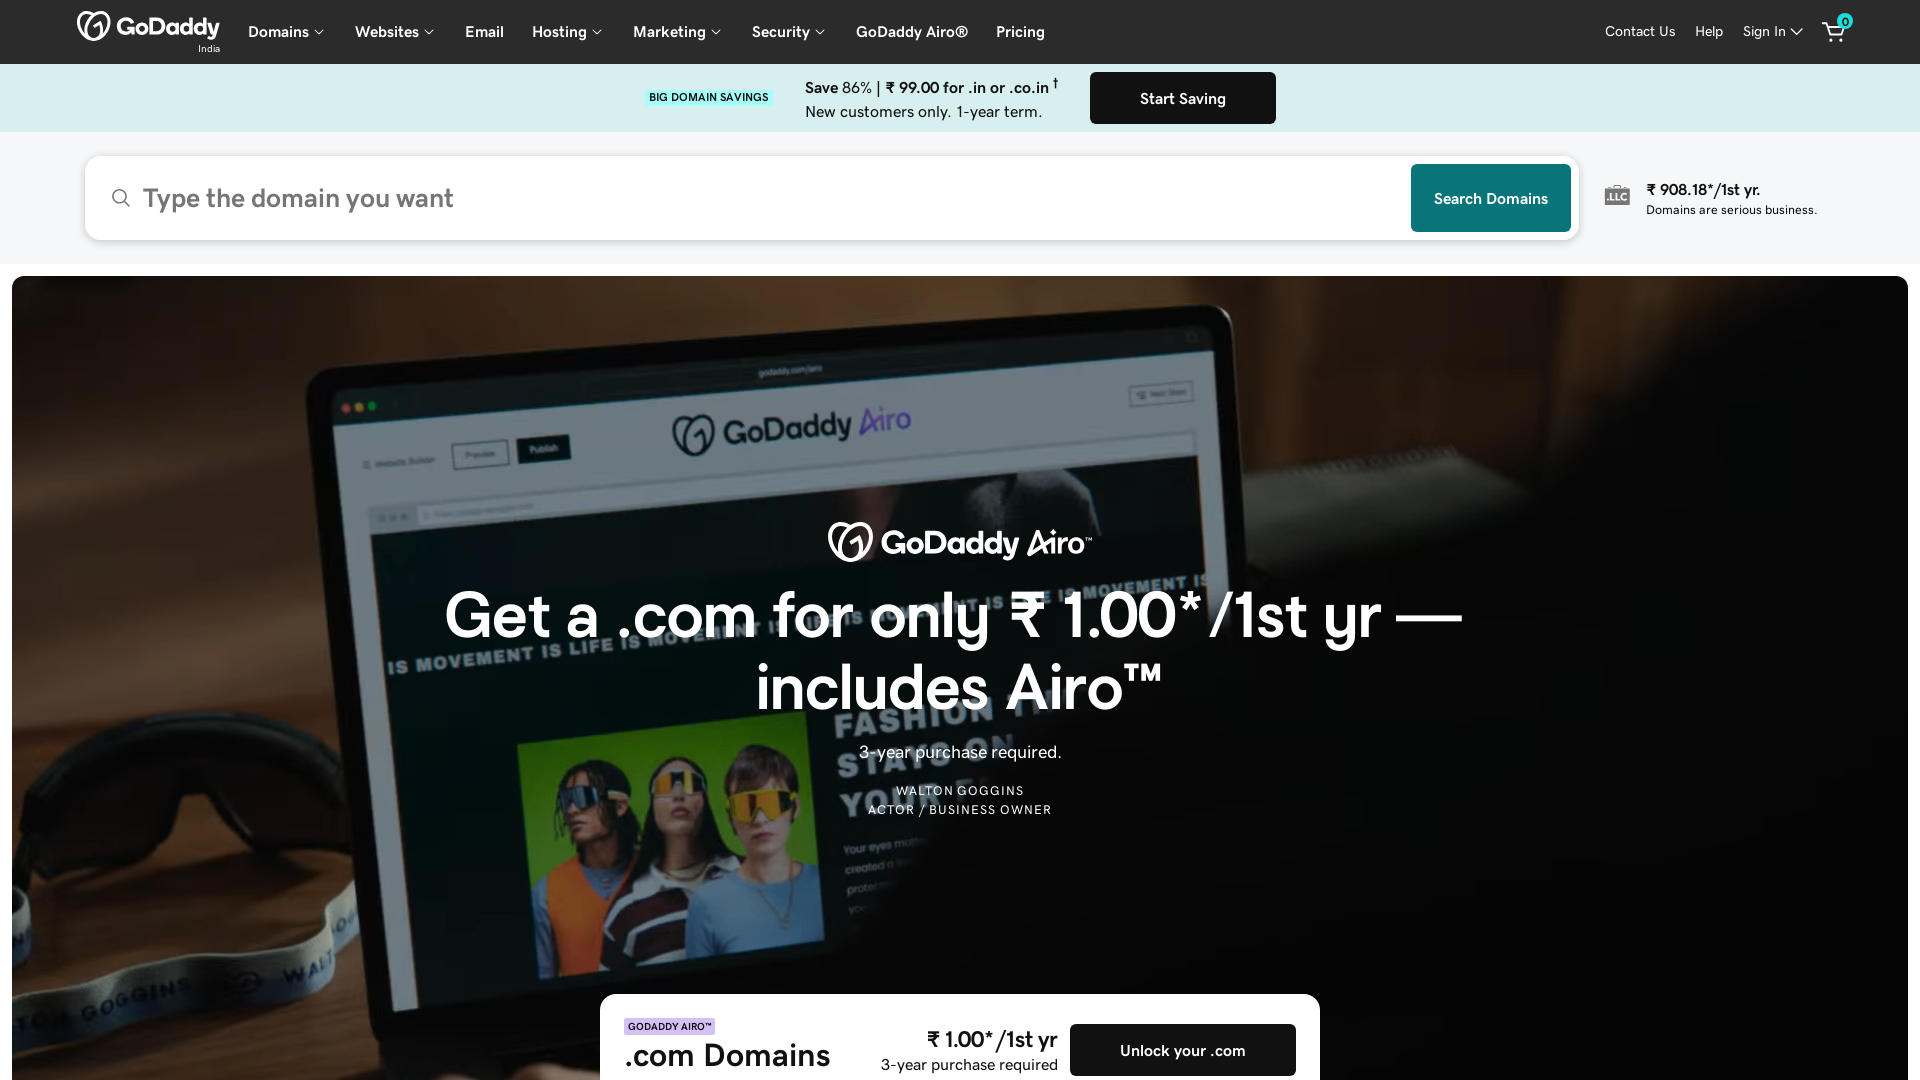